Solves a math problem by extracting a value from the page, calculating a result using a logarithmic formula, and submitting the answer along with selecting checkboxes and radio buttons

Starting URL: https://suninjuly.github.io/math.html

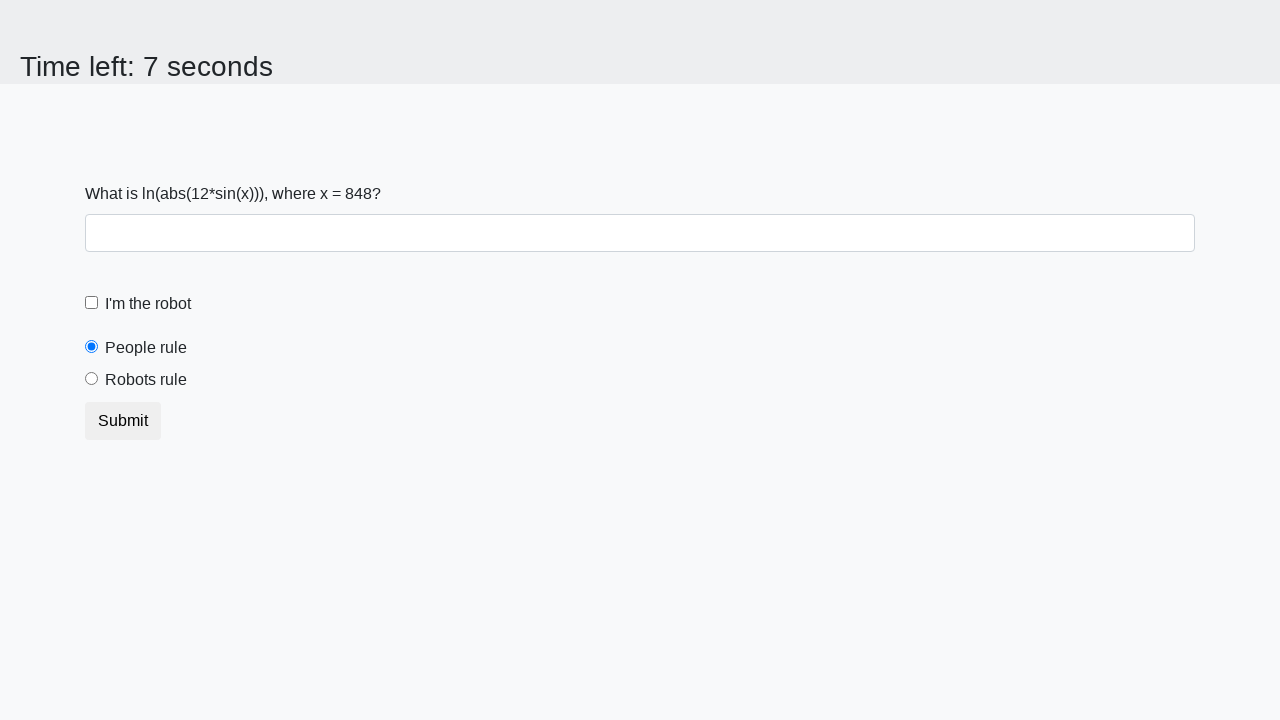

Located the input value element
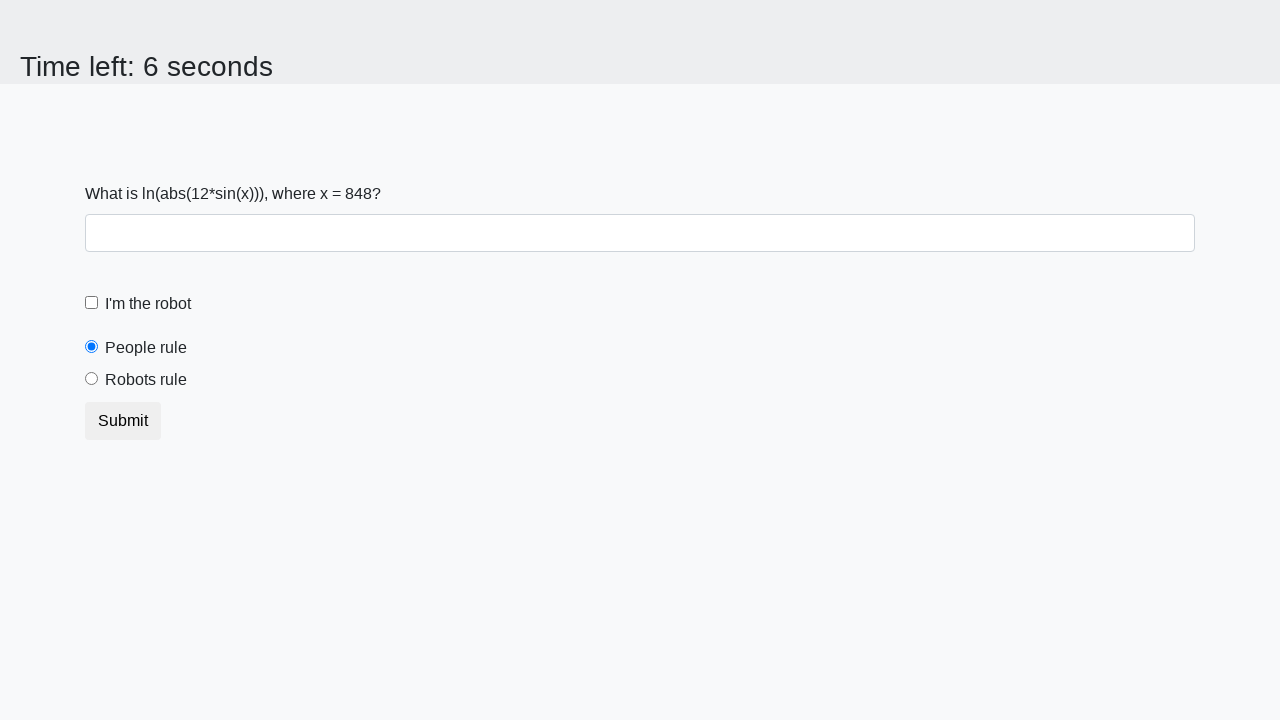

Extracted x value from the page
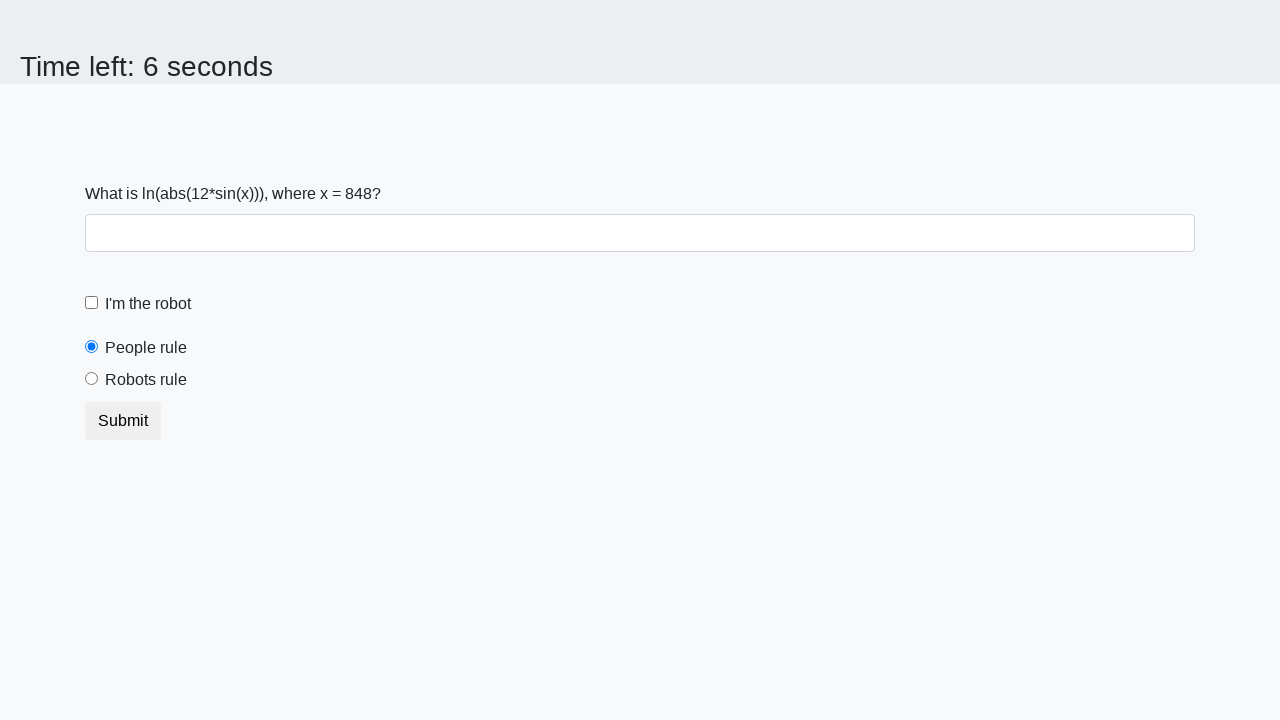

Calculated logarithmic result: 1.0064687495975595
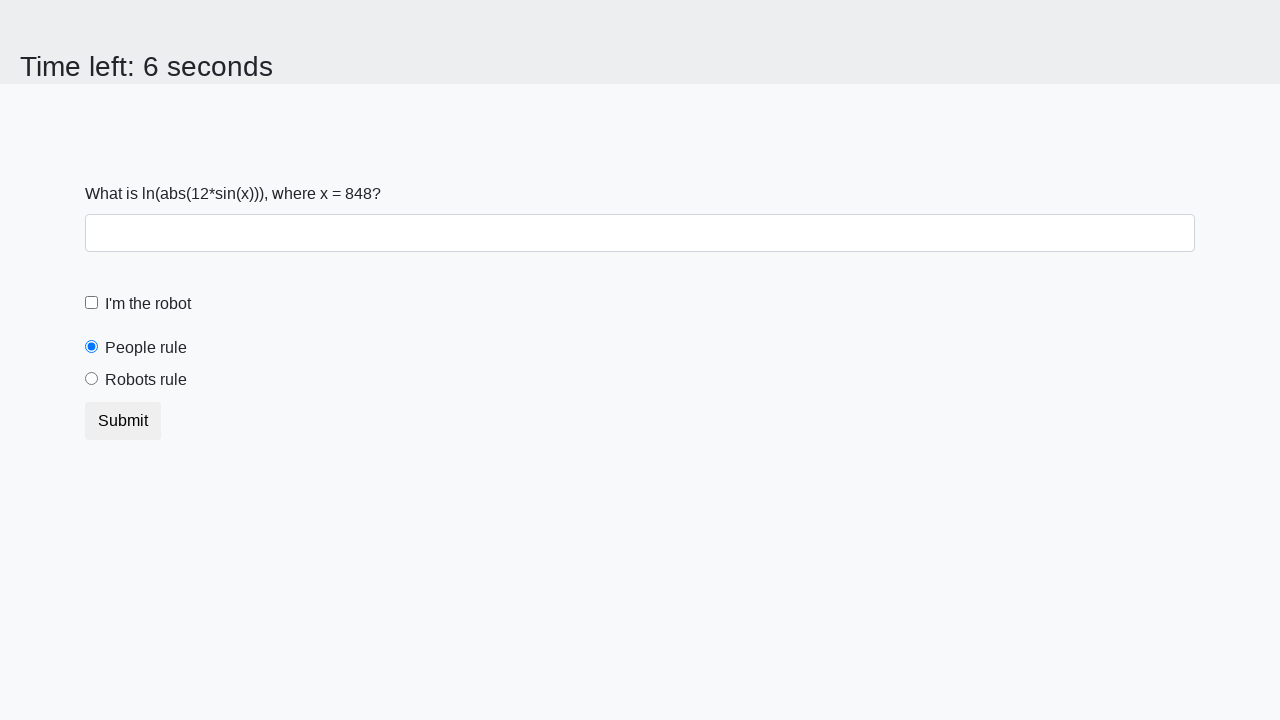

Filled answer field with calculated value on #answer
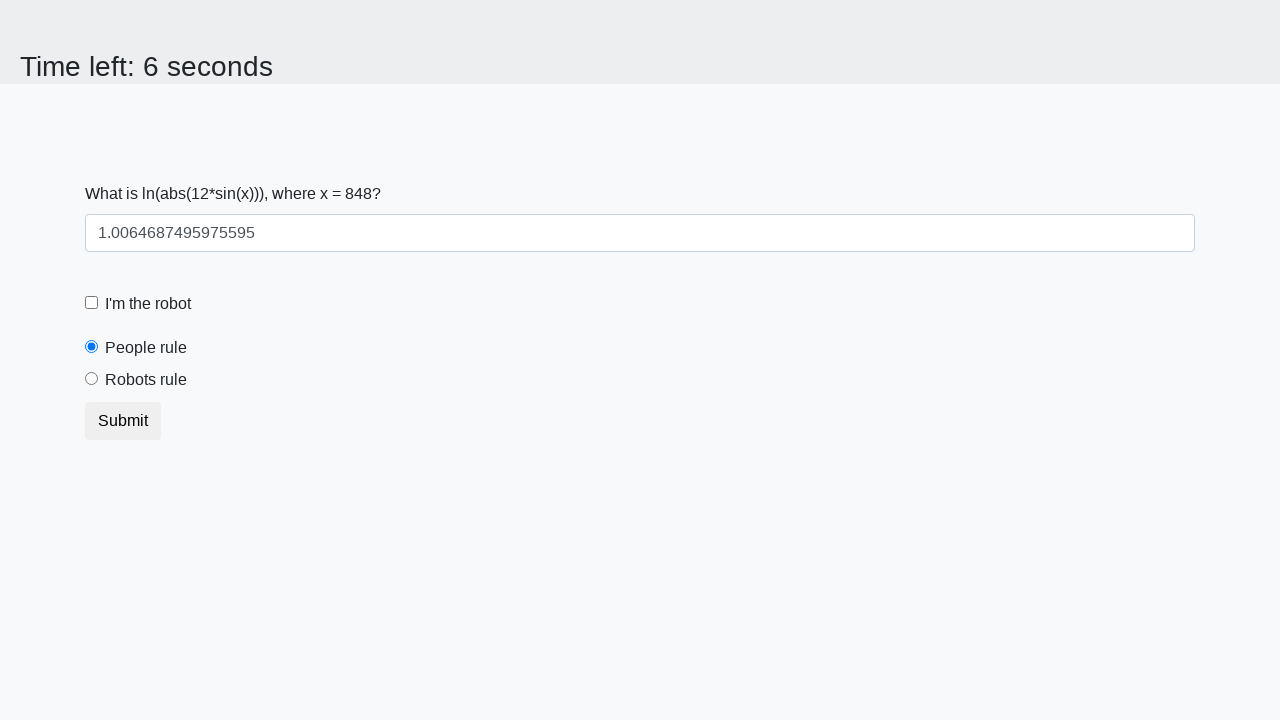

Selected 'robots rule' radio button at (92, 379) on #robotsRule
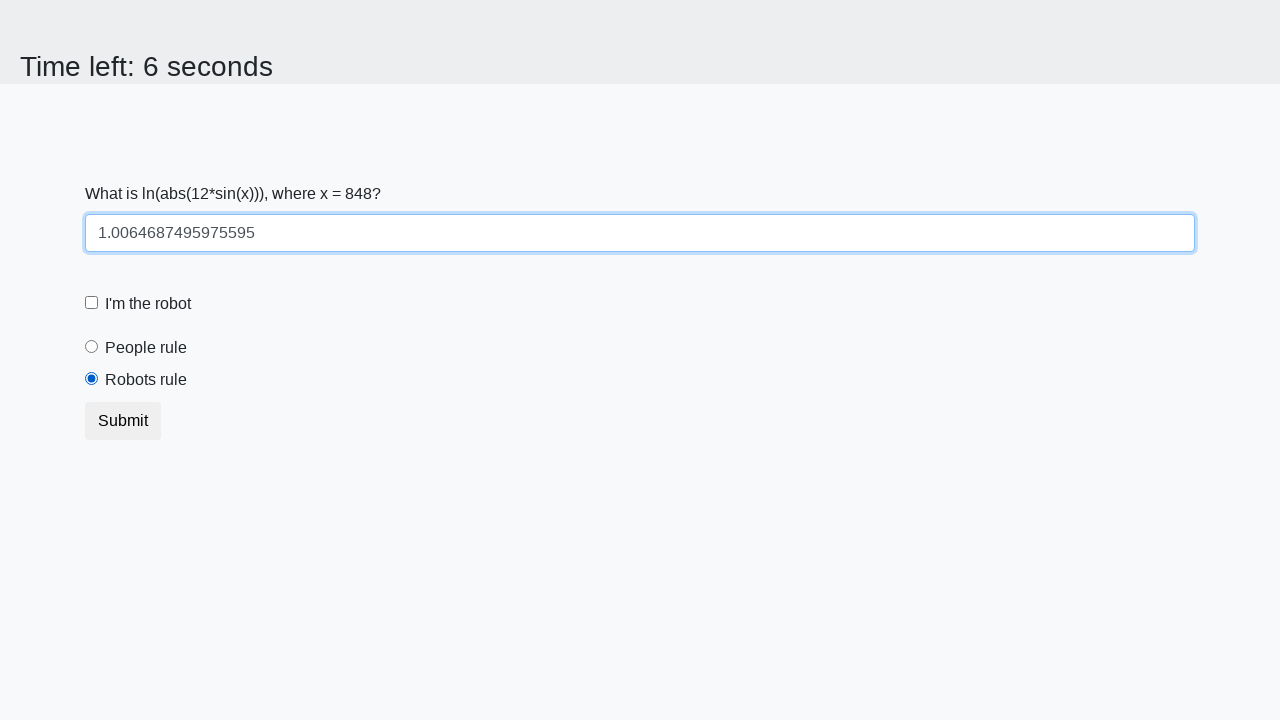

Checked the robot checkbox at (92, 303) on #robotCheckbox
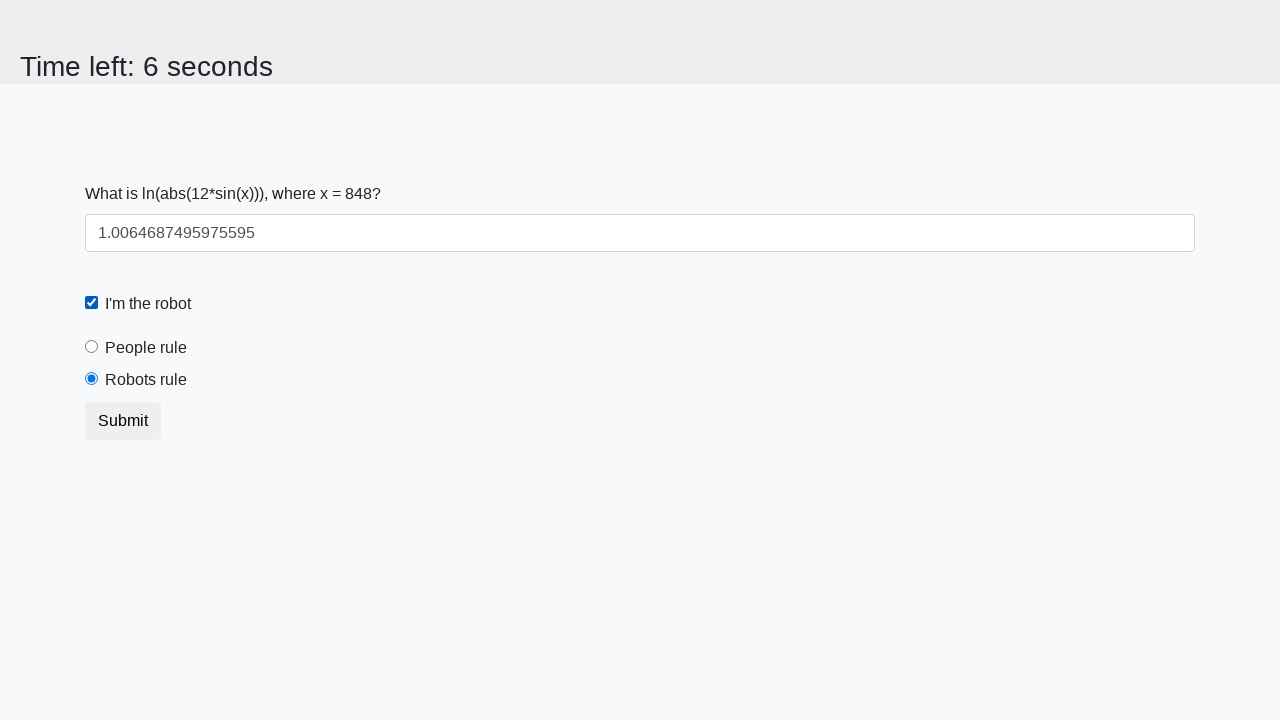

Clicked submit button to submit the form at (123, 421) on button.btn
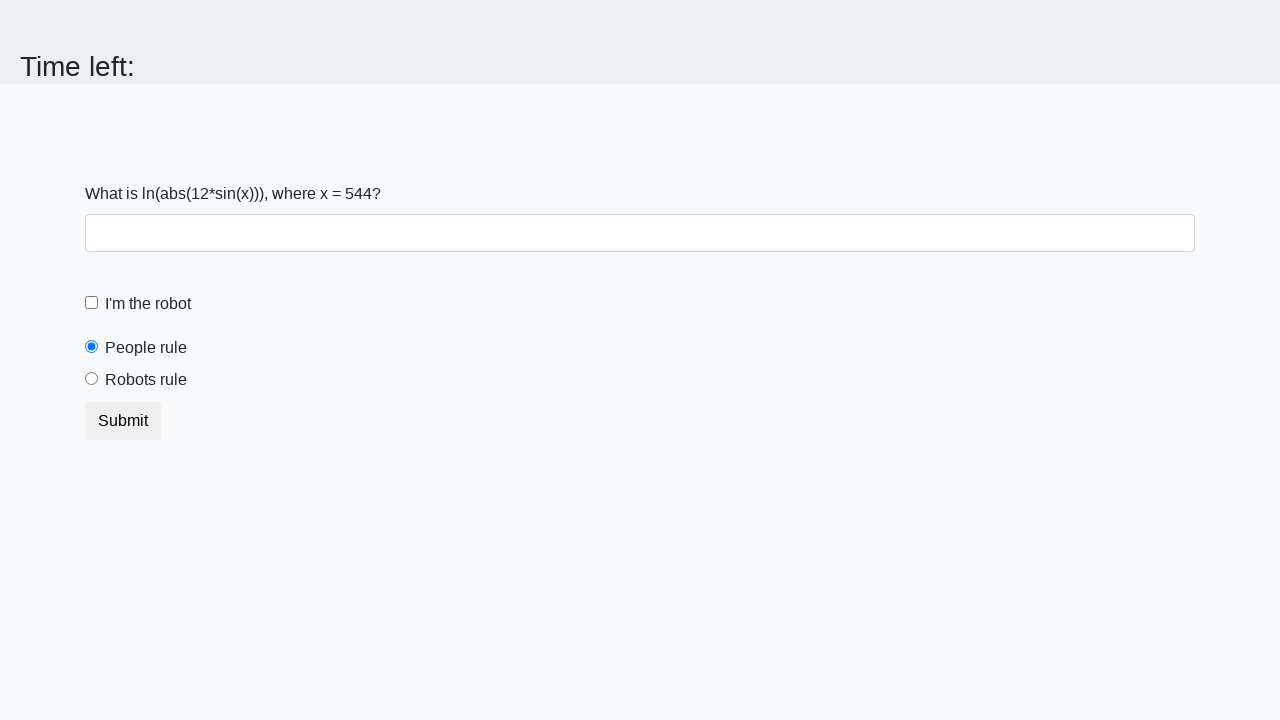

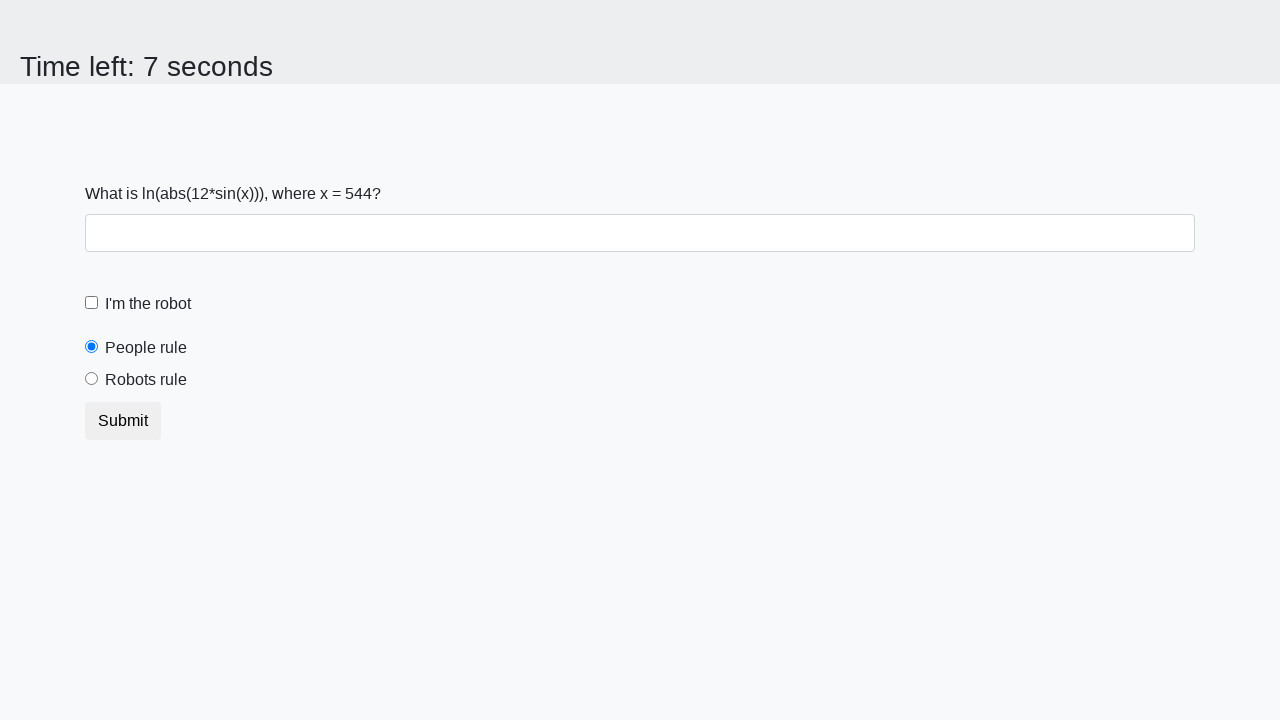